Verifies that querying for non-existent elements returns an empty list

Starting URL: https://duckduckgo.com/

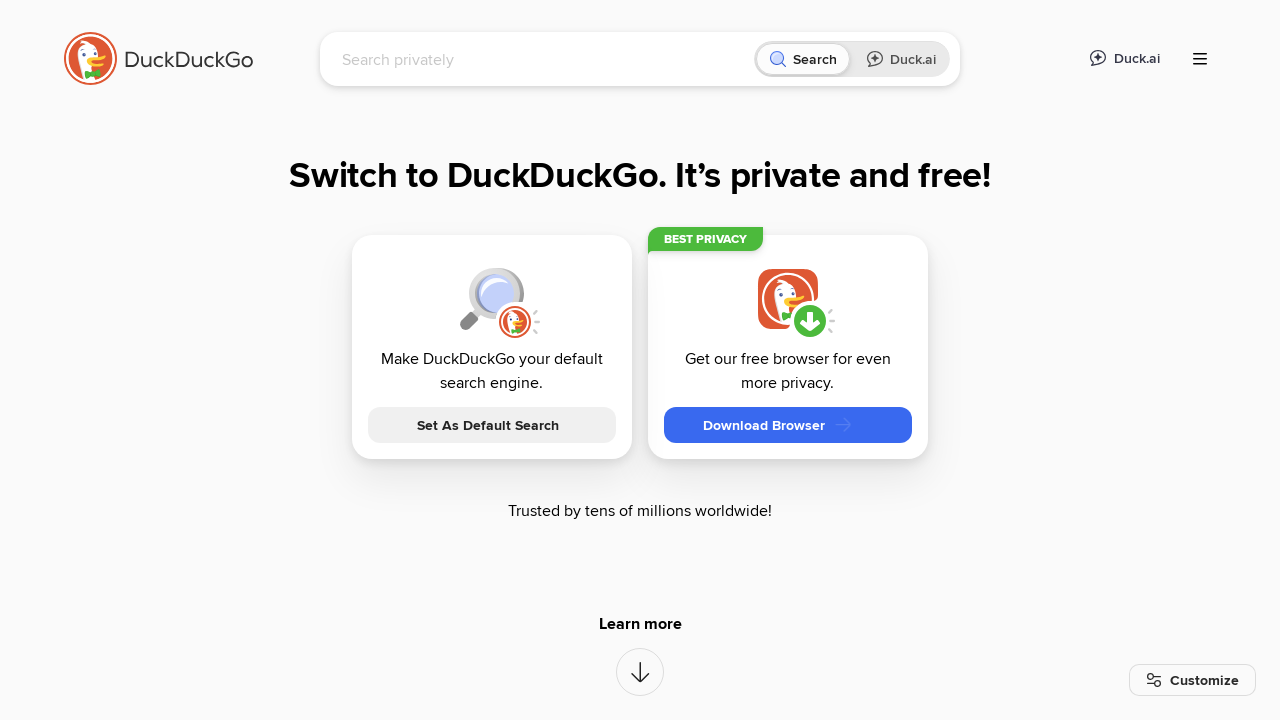

Queried for non-existent elements using partial link text locator
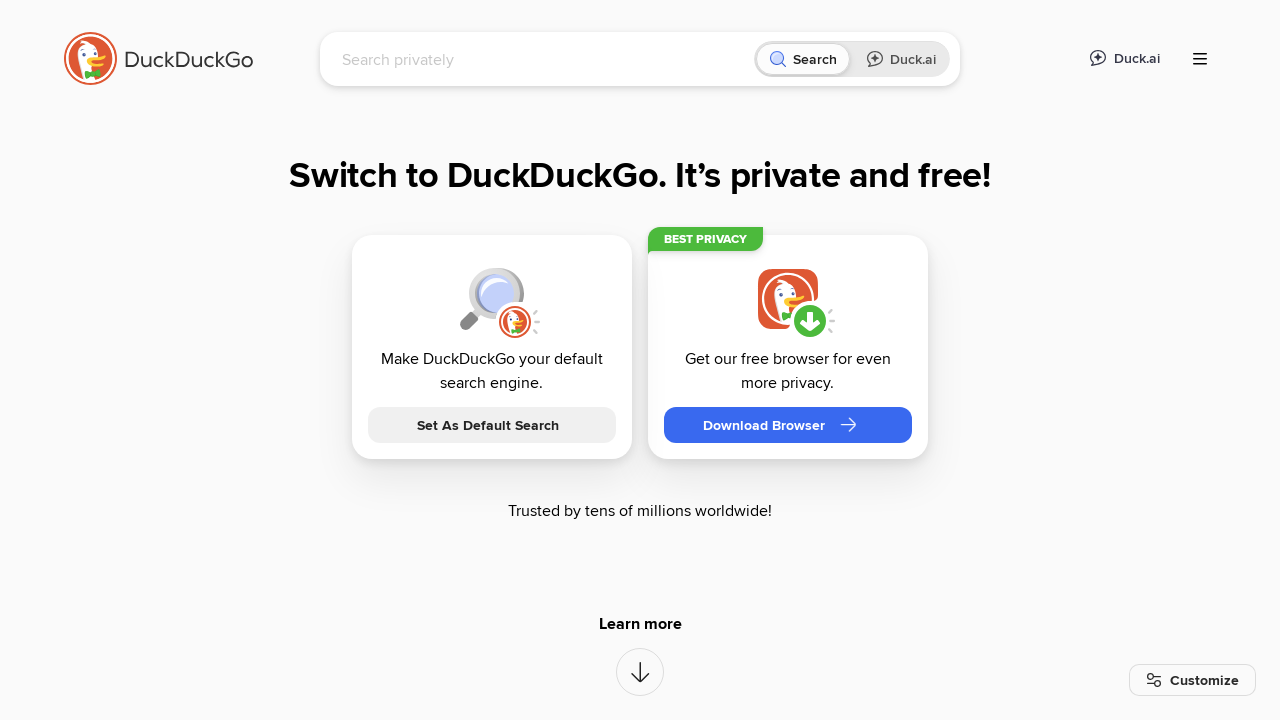

Verified that query returned empty list (0 elements found)
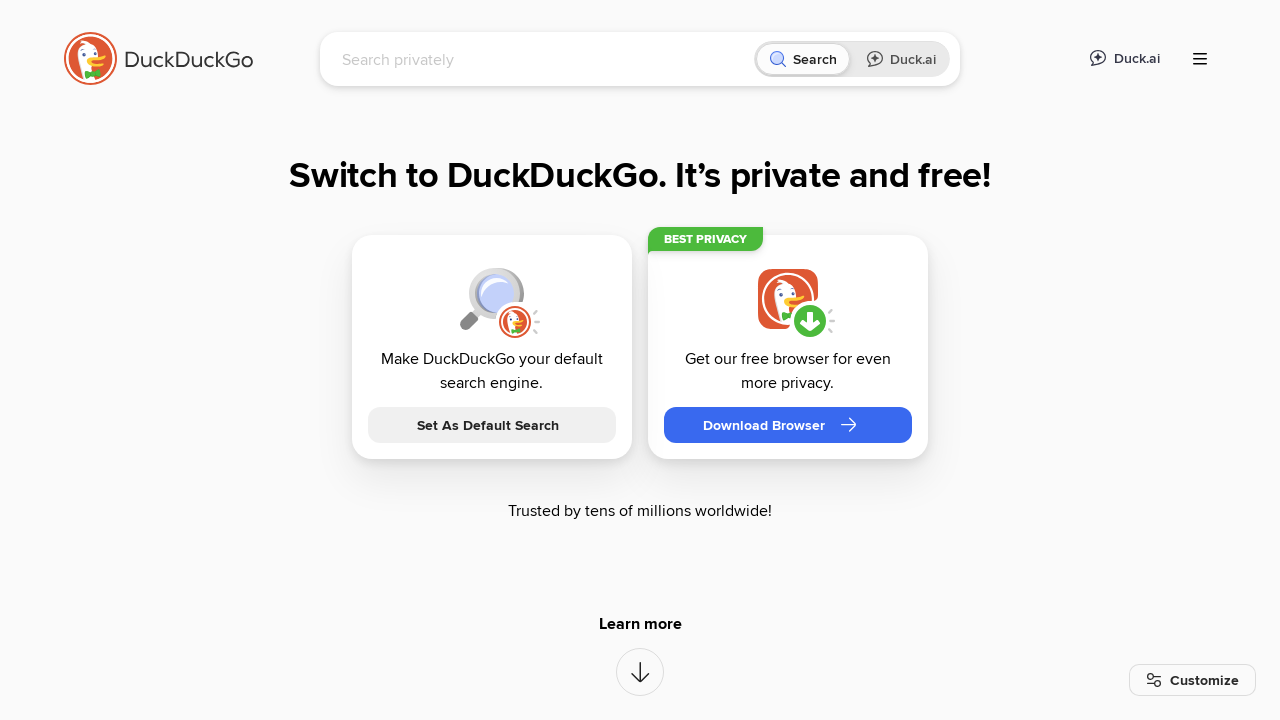

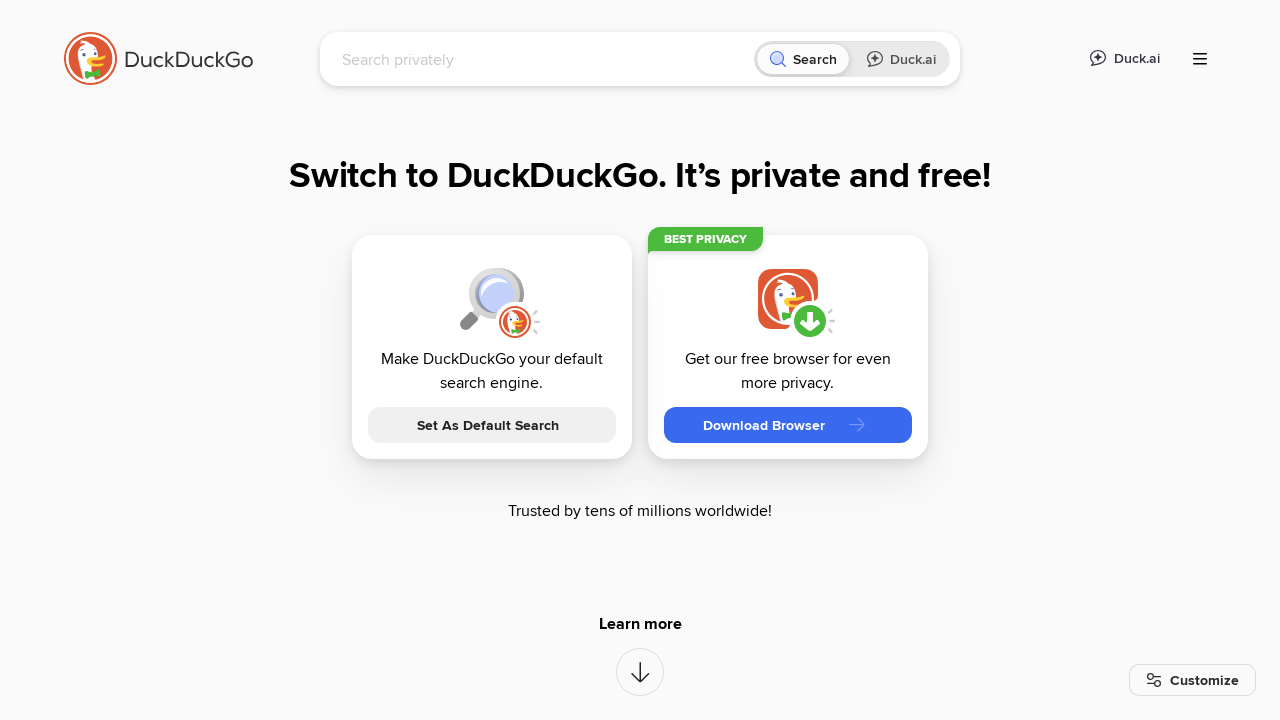